Tests checkbox functionality by selecting the first 3 checkboxes, then iterating through all checkboxes and unchecking any that are selected

Starting URL: https://testautomationpractice.blogspot.com

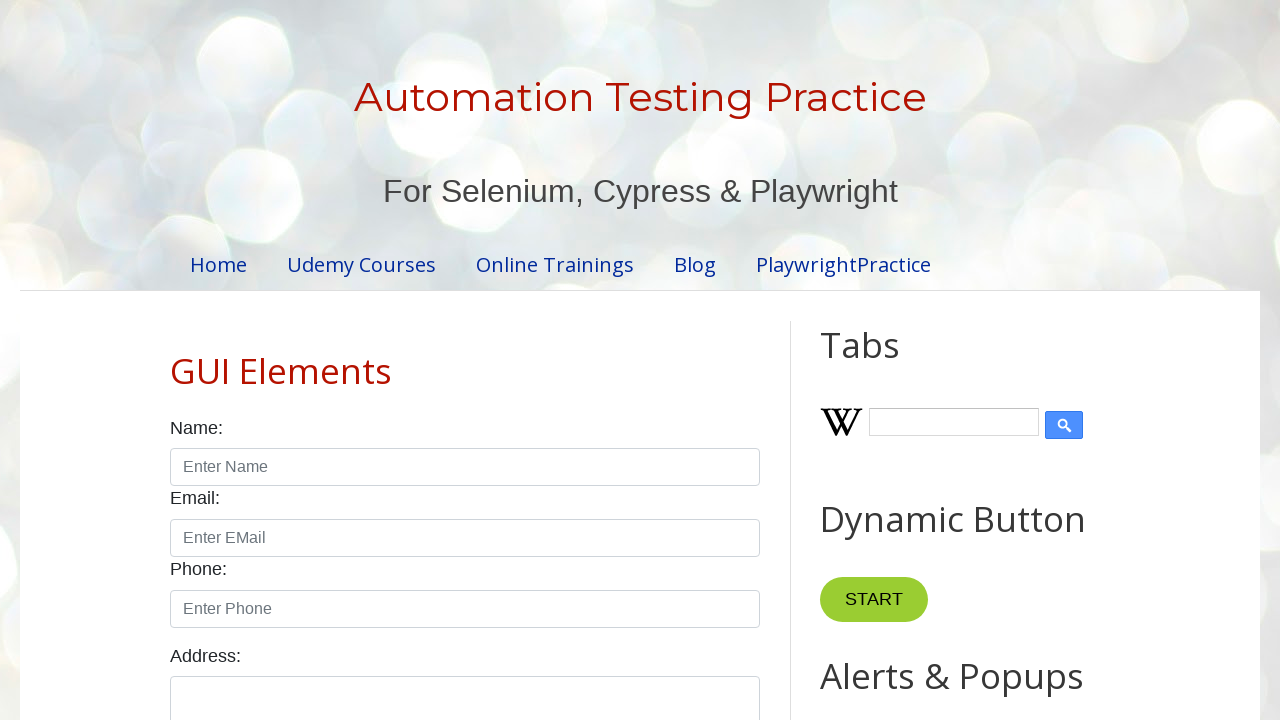

Navigated to test automation practice website
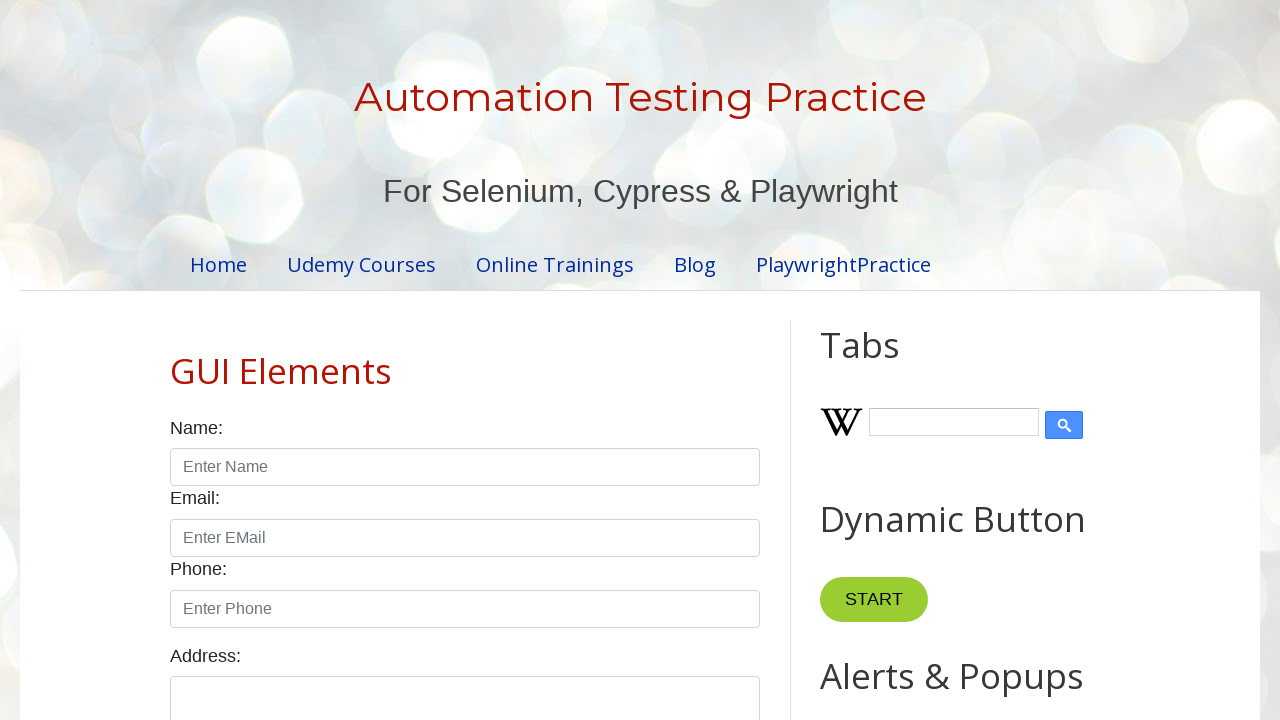

Retrieved all checkboxes from the page
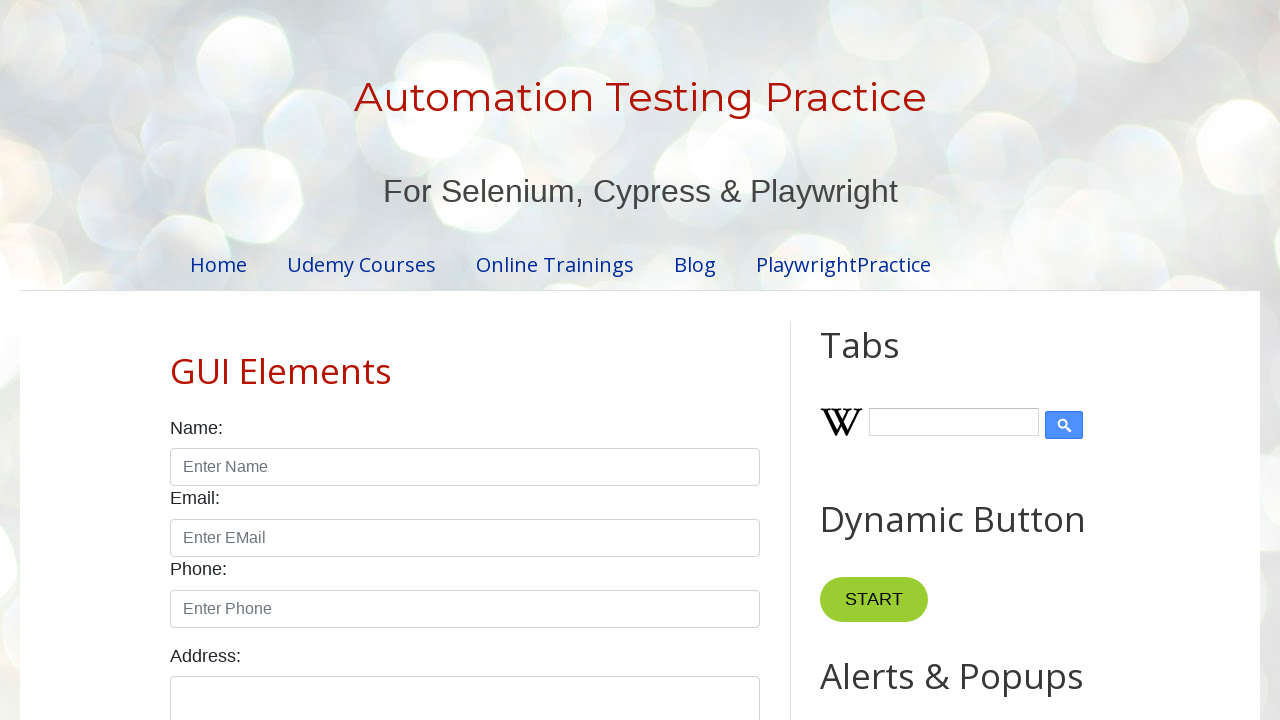

Clicked checkbox 1 to select it at (176, 360) on input.form-check-input[type='checkbox'] >> nth=0
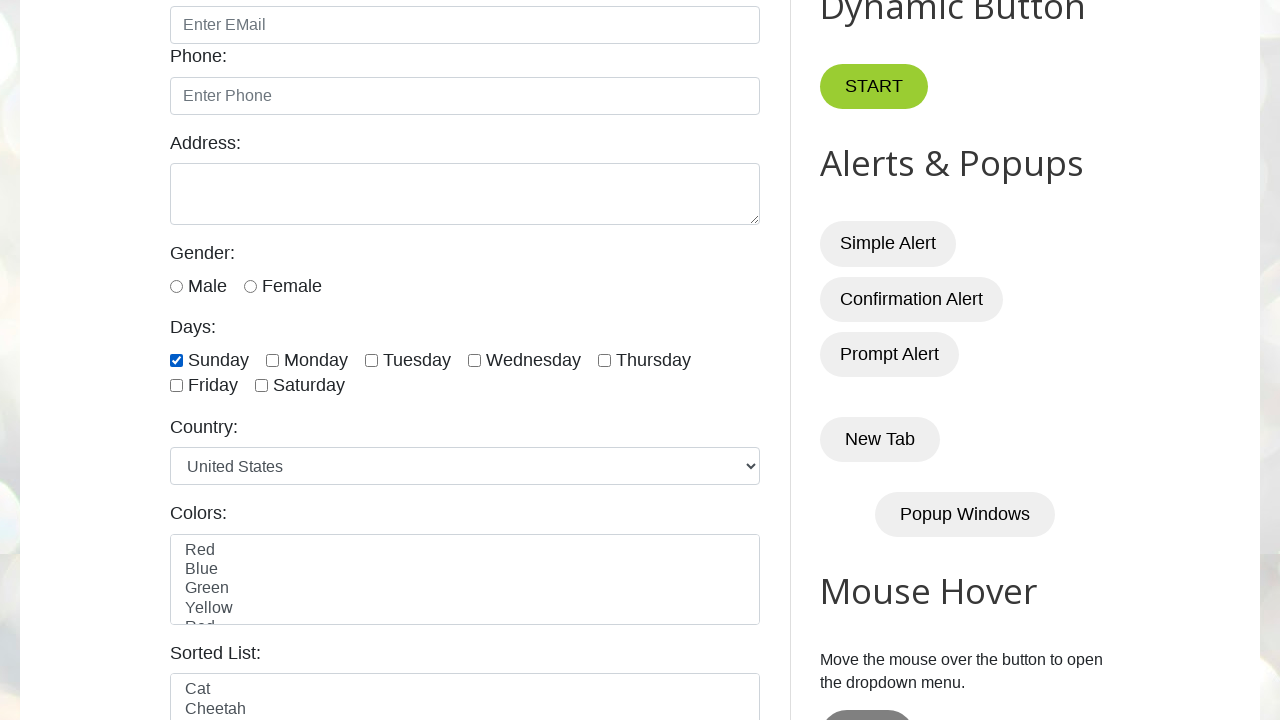

Clicked checkbox 2 to select it at (272, 360) on input.form-check-input[type='checkbox'] >> nth=1
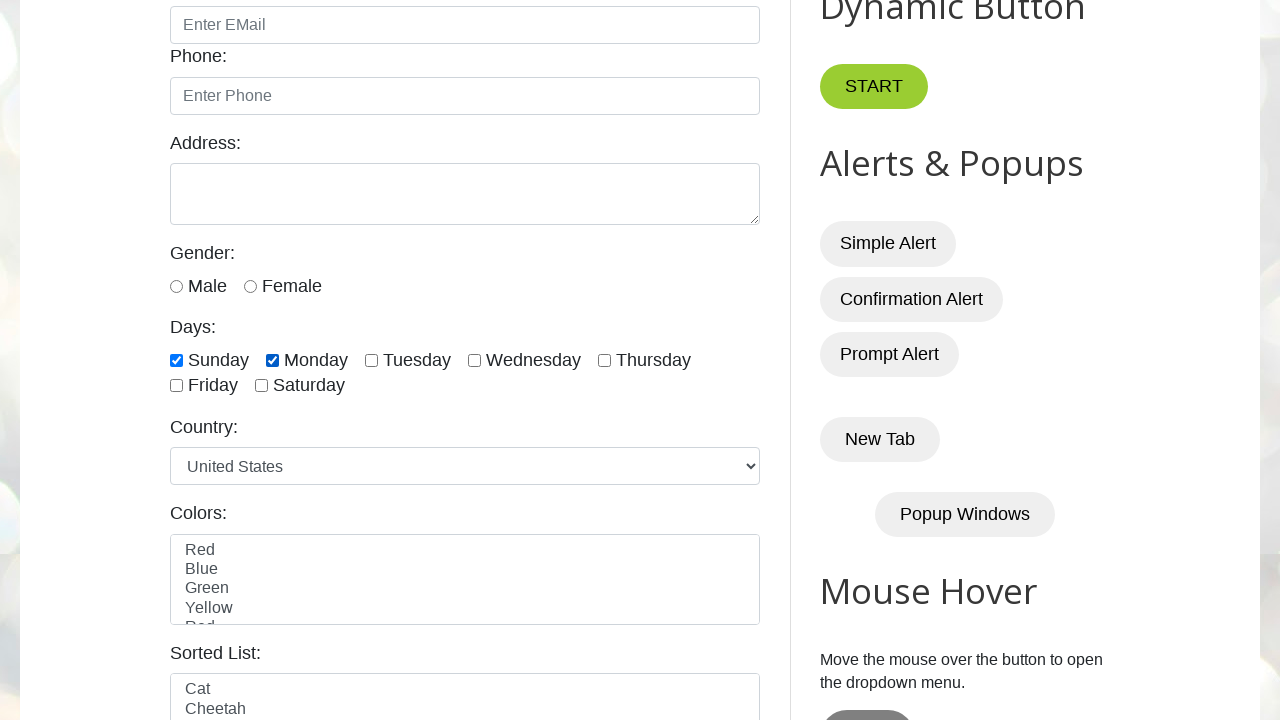

Clicked checkbox 3 to select it at (372, 360) on input.form-check-input[type='checkbox'] >> nth=2
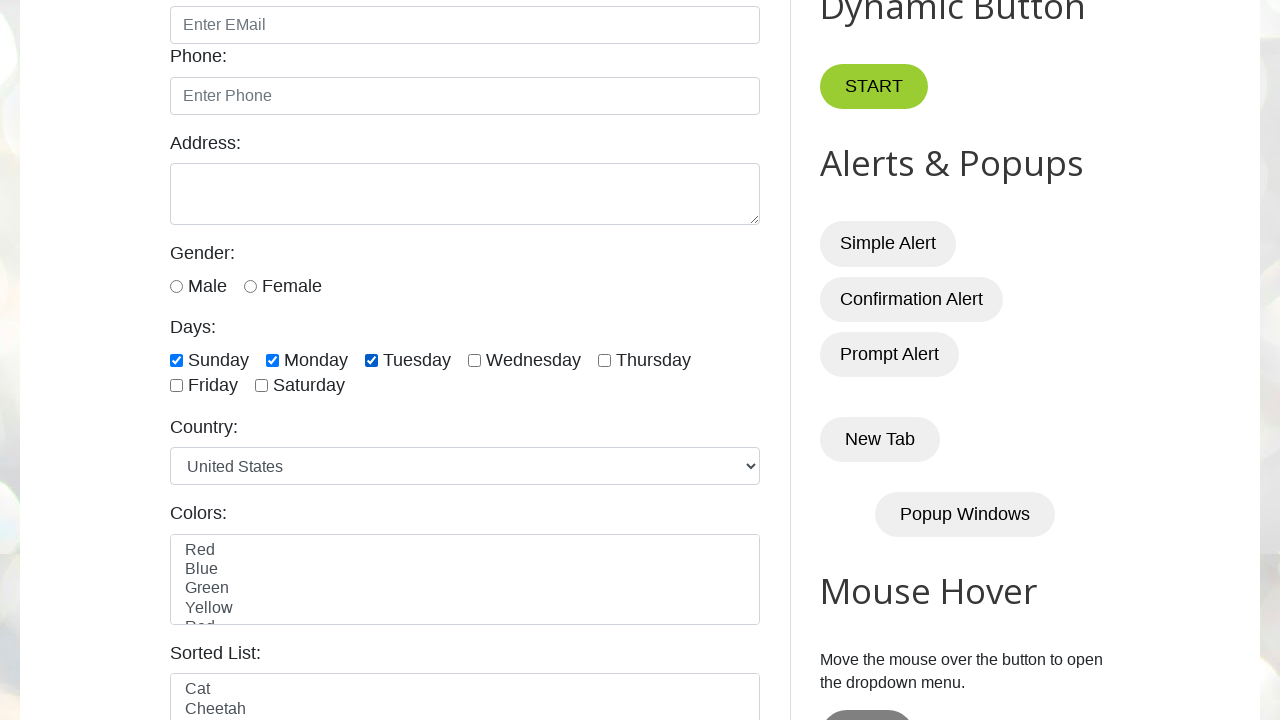

Waited 3 seconds for UI stability
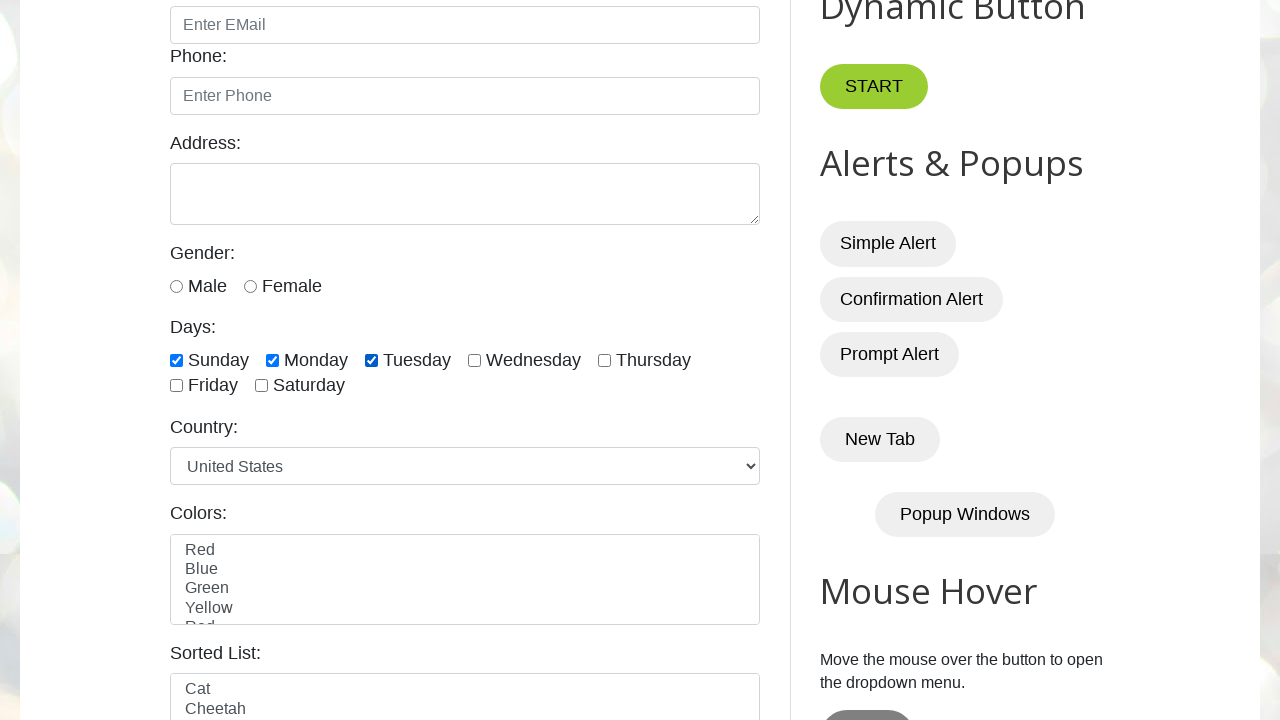

Unchecked a selected checkbox at (176, 360) on input.form-check-input[type='checkbox'] >> nth=0
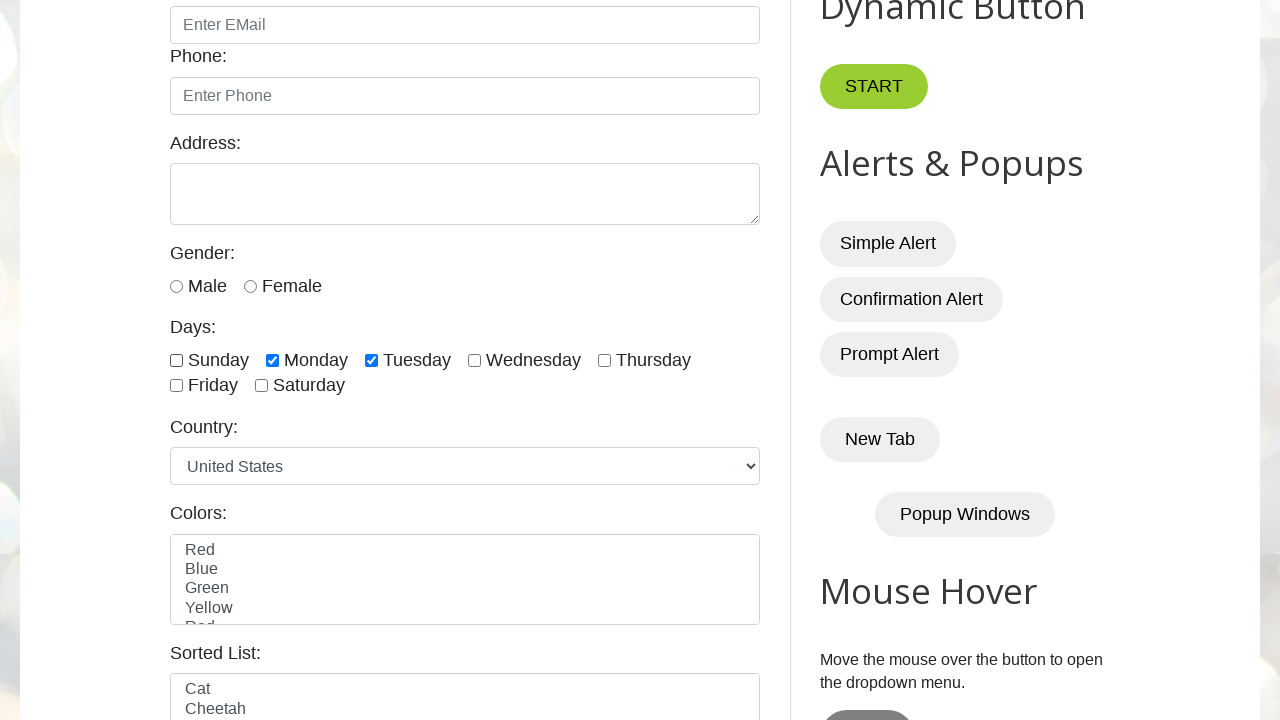

Unchecked a selected checkbox at (272, 360) on input.form-check-input[type='checkbox'] >> nth=1
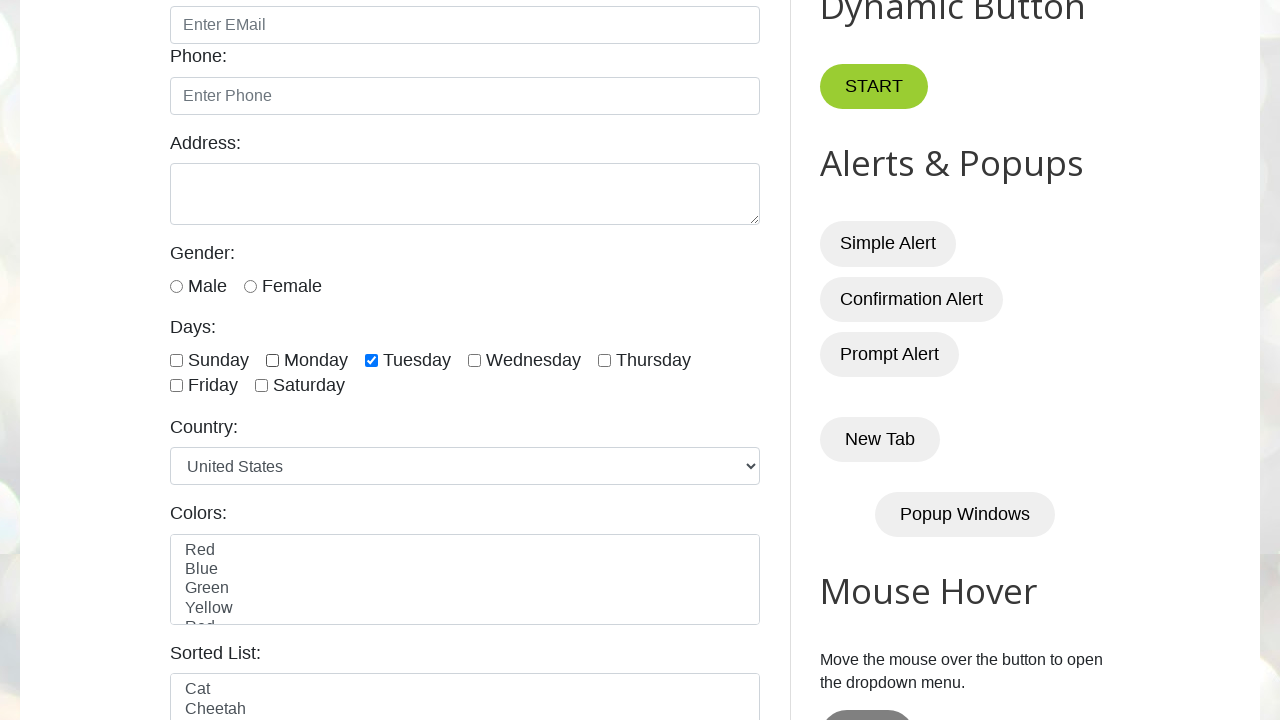

Unchecked a selected checkbox at (372, 360) on input.form-check-input[type='checkbox'] >> nth=2
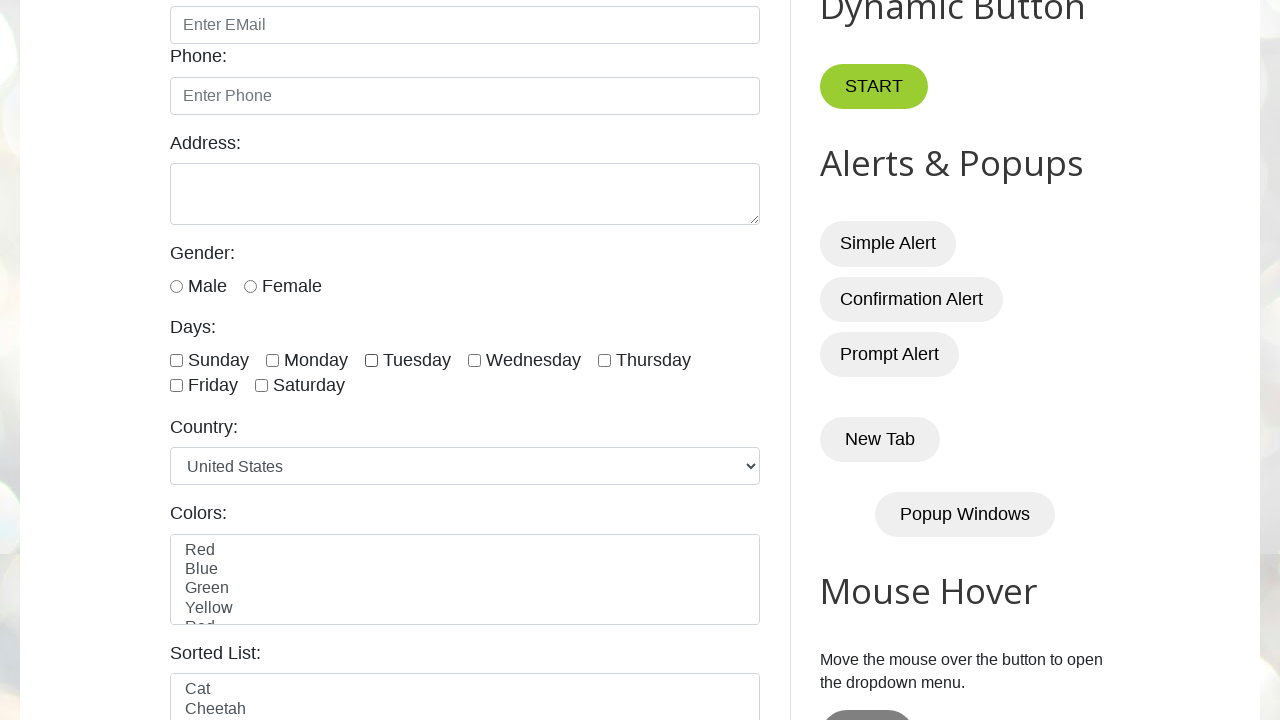

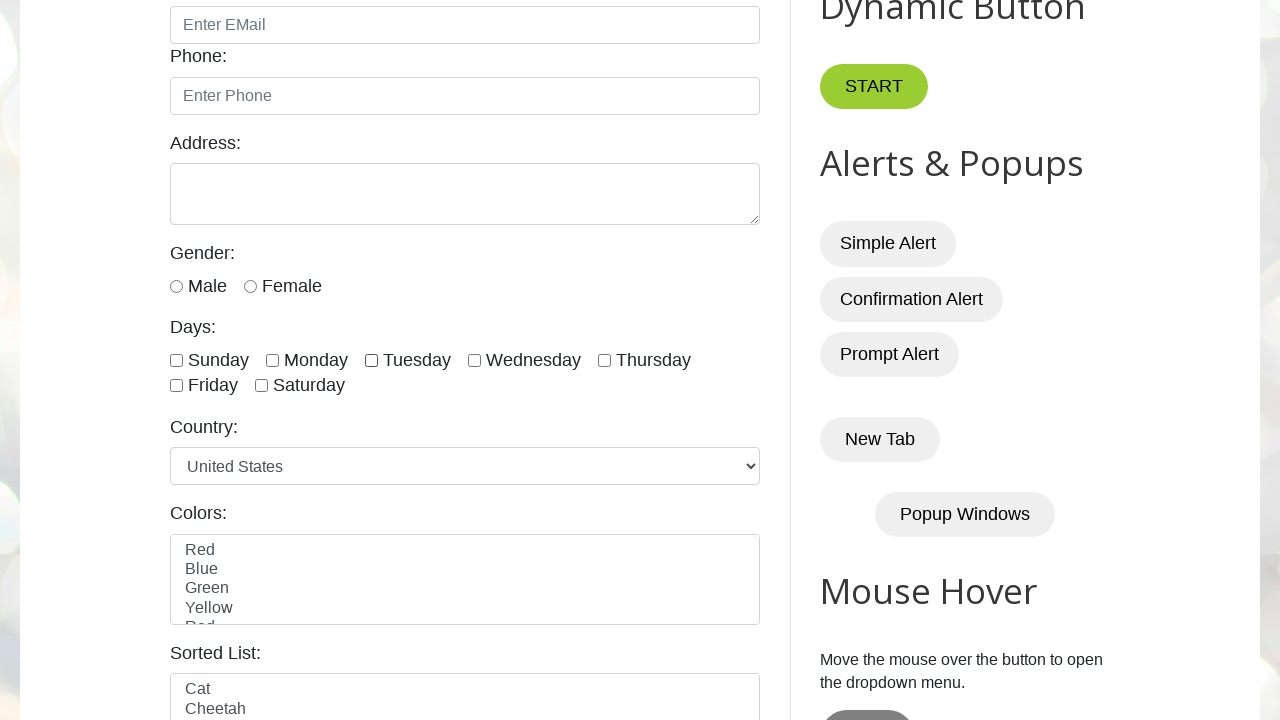